Tests that pressing Escape cancels edits and reverts to original text

Starting URL: https://demo.playwright.dev/todomvc

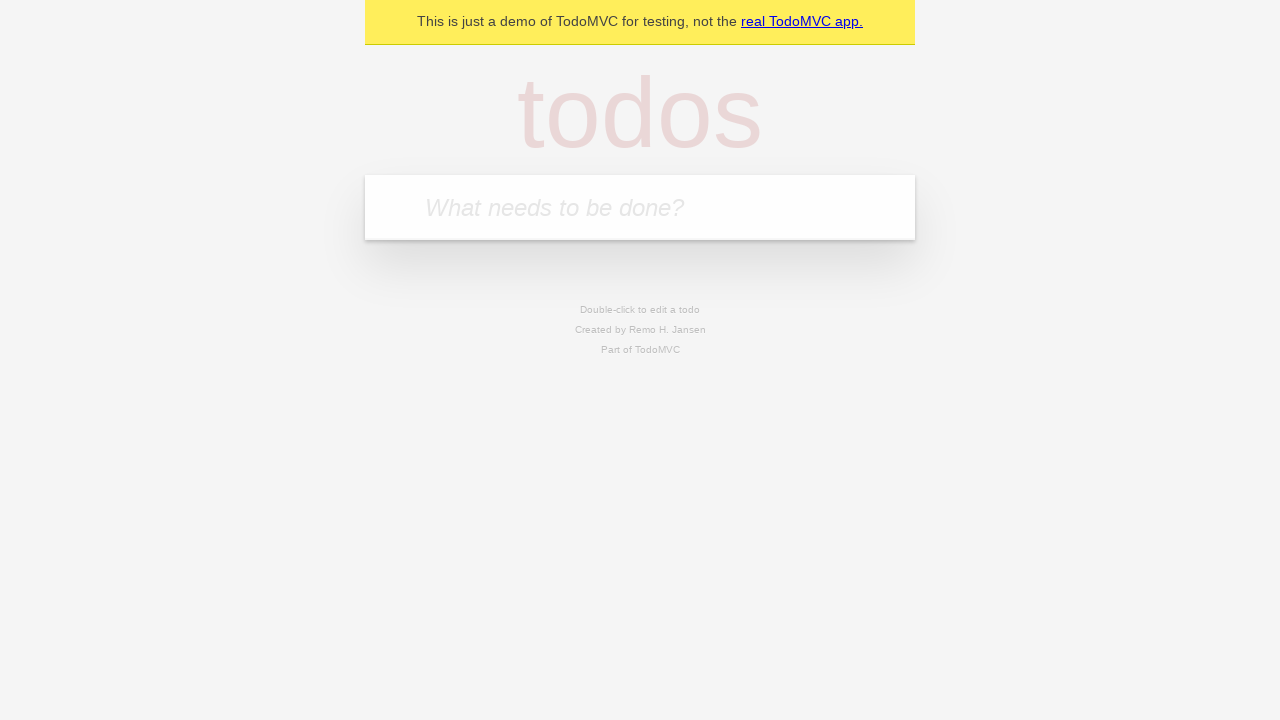

Filled new todo field with 'buy some cheese' on internal:attr=[placeholder="What needs to be done?"i]
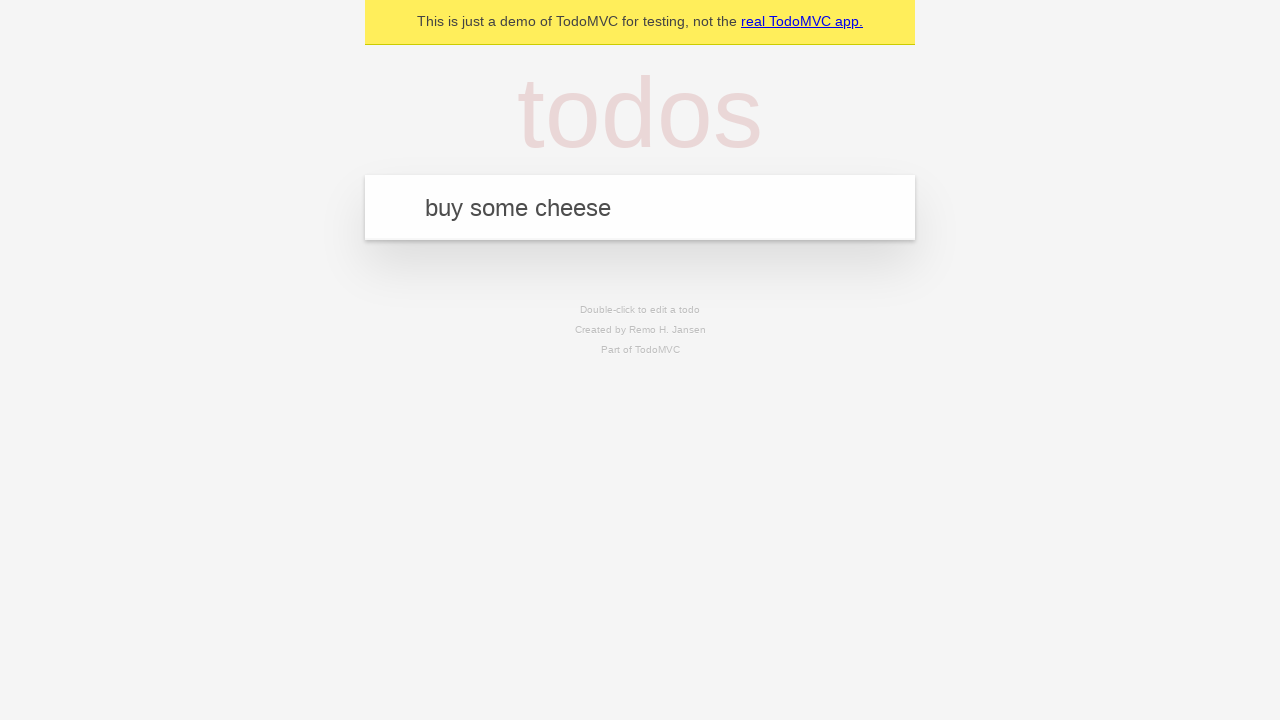

Pressed Enter to create todo 'buy some cheese' on internal:attr=[placeholder="What needs to be done?"i]
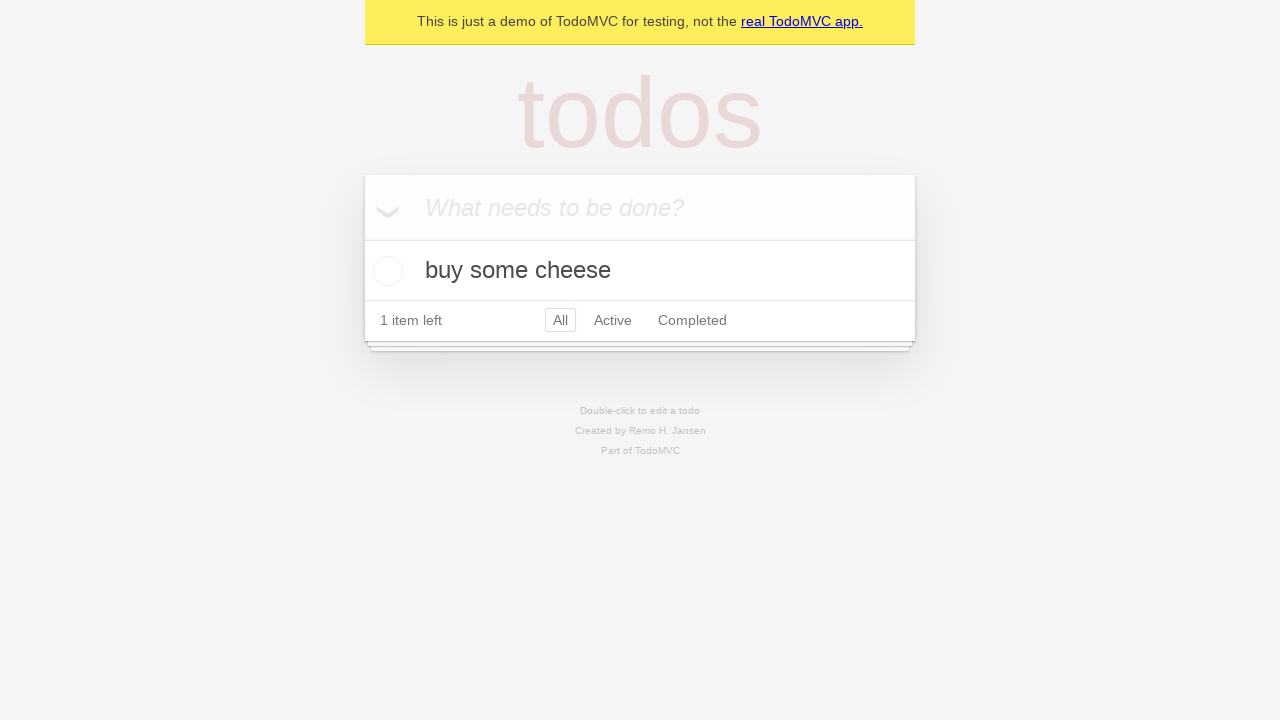

Filled new todo field with 'feed the cat' on internal:attr=[placeholder="What needs to be done?"i]
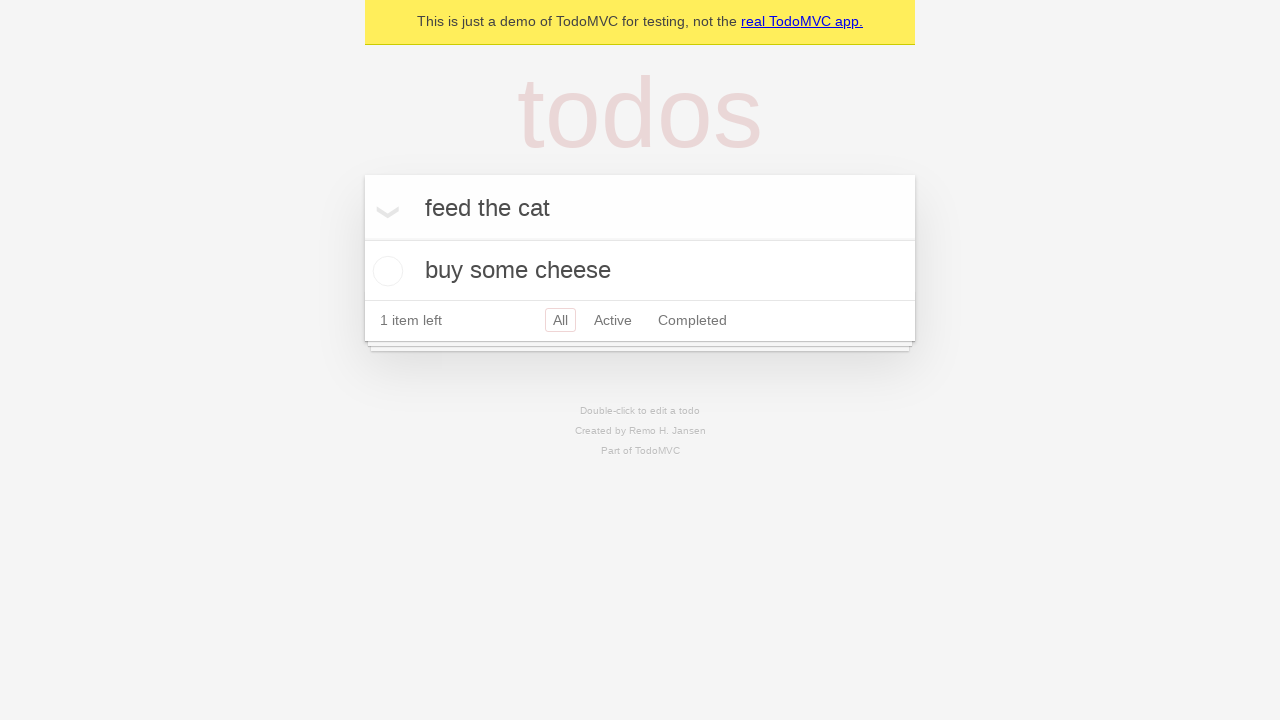

Pressed Enter to create todo 'feed the cat' on internal:attr=[placeholder="What needs to be done?"i]
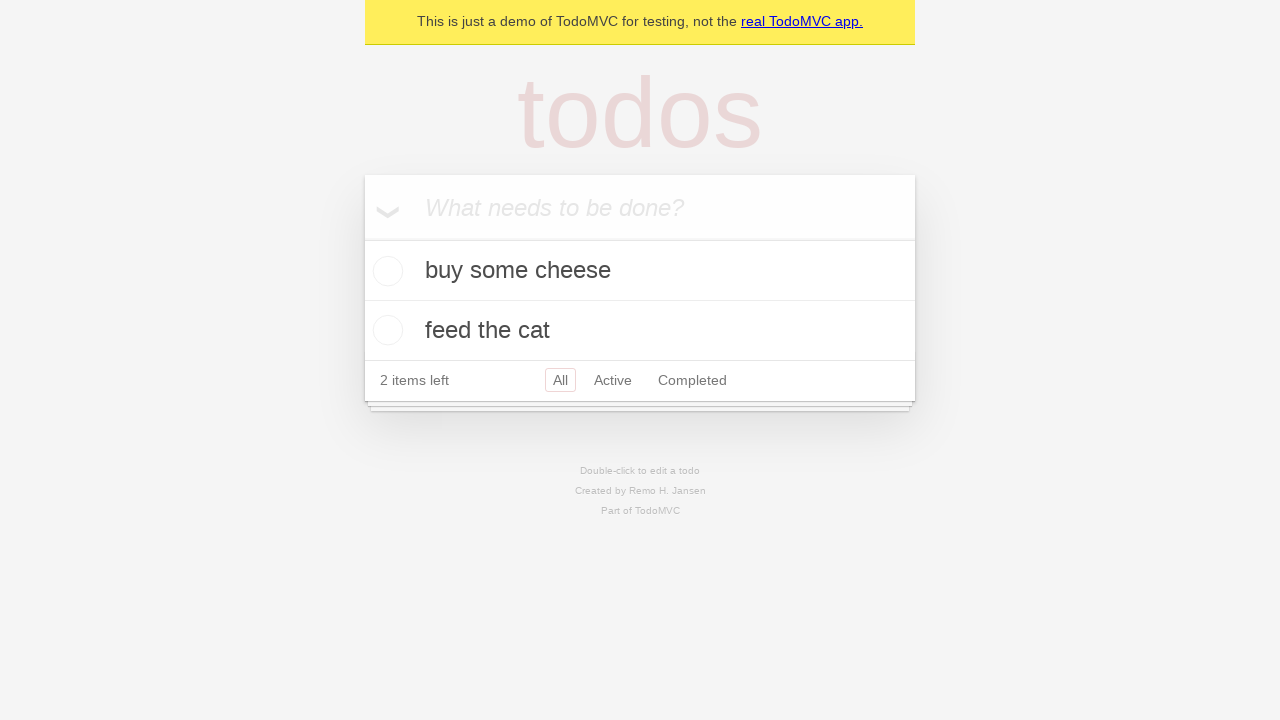

Filled new todo field with 'book a doctors appointment' on internal:attr=[placeholder="What needs to be done?"i]
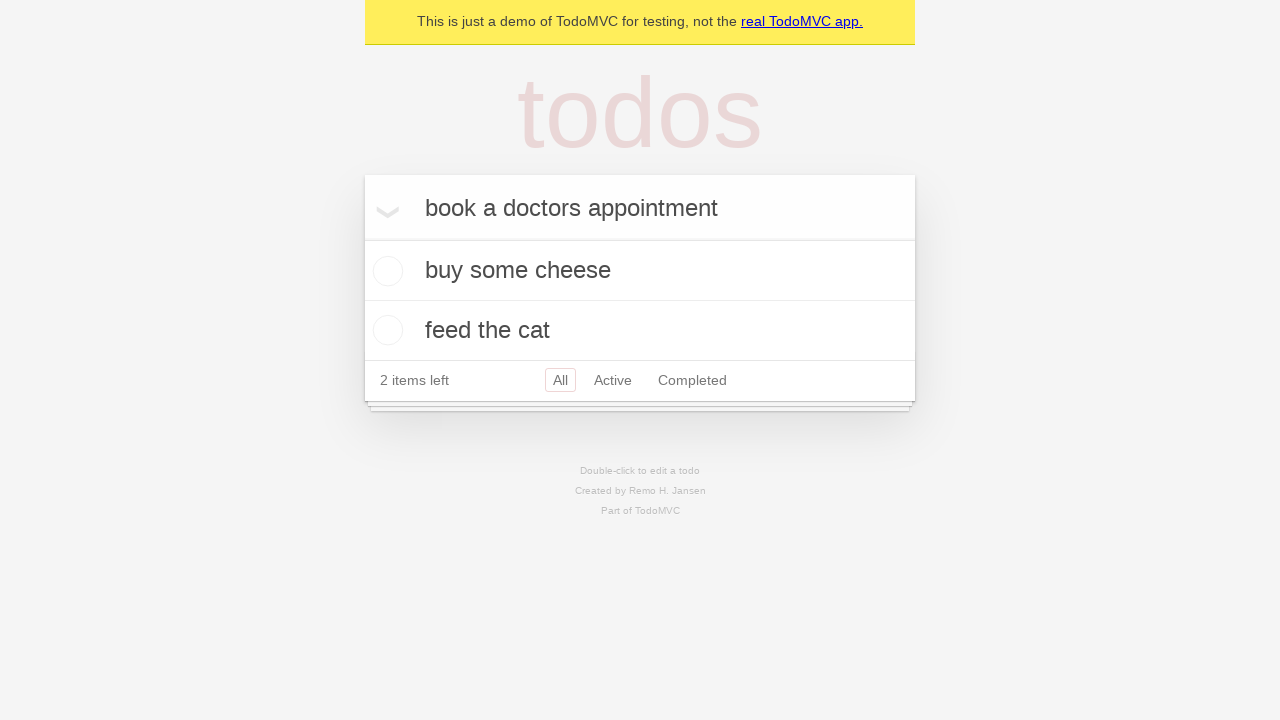

Pressed Enter to create todo 'book a doctors appointment' on internal:attr=[placeholder="What needs to be done?"i]
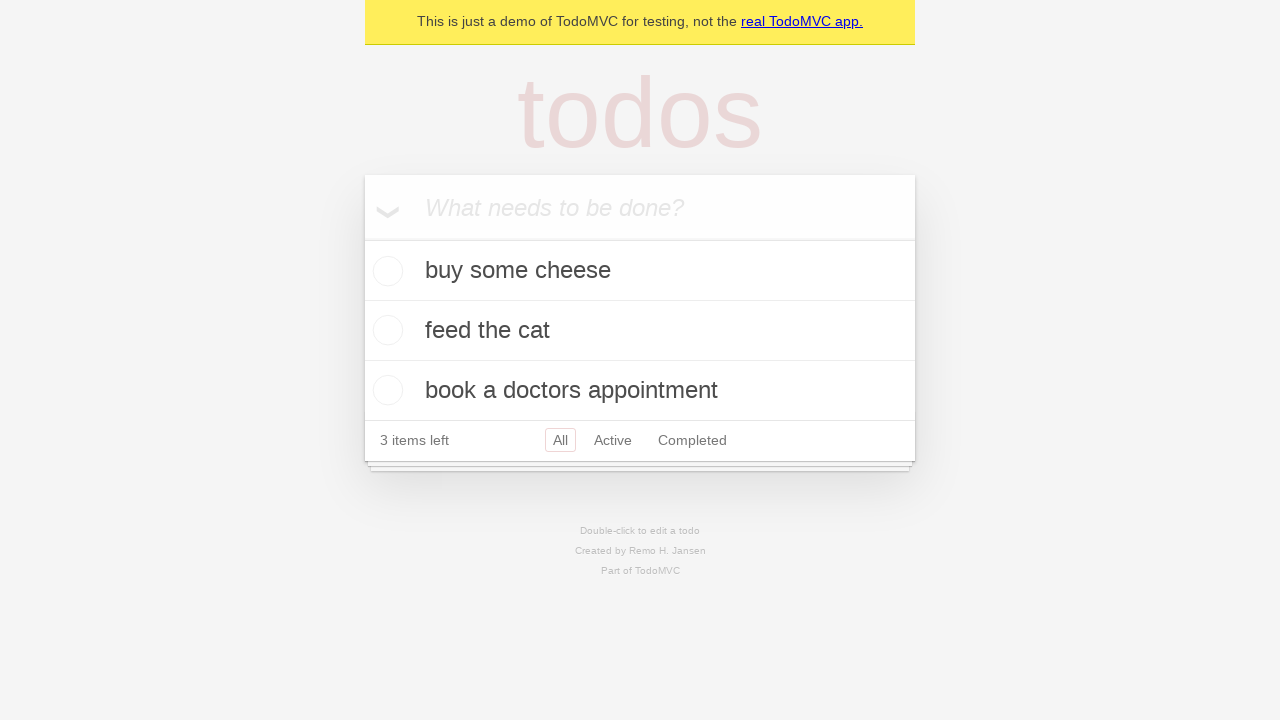

Verified all 3 todos were created in localStorage
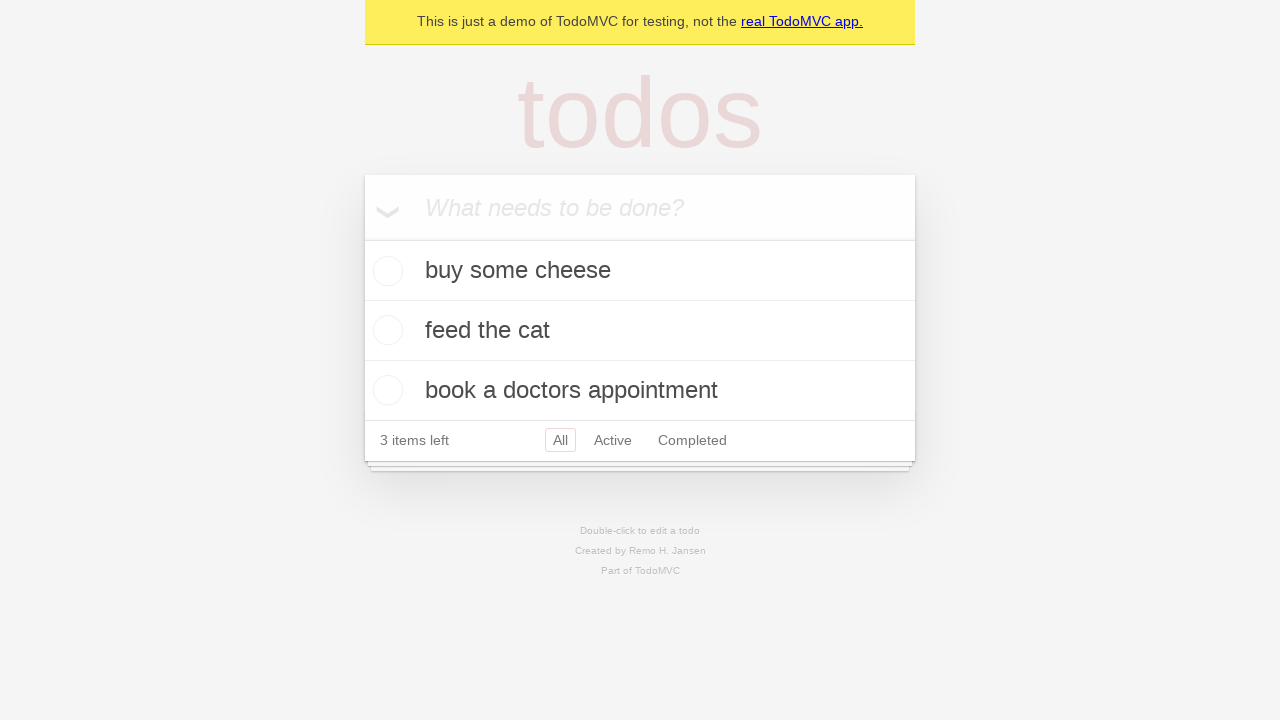

Double-clicked on second todo to enter edit mode at (640, 331) on internal:testid=[data-testid="todo-item"s] >> nth=1
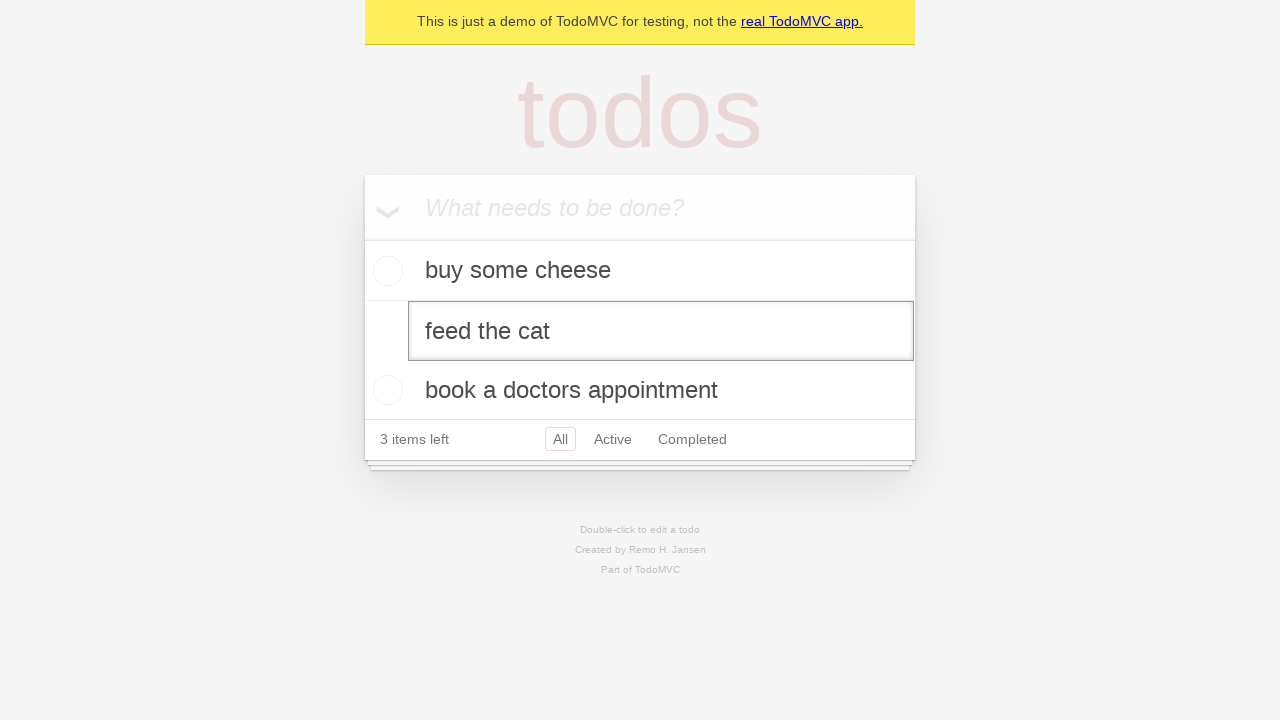

Changed todo text to 'buy some sausages' on internal:testid=[data-testid="todo-item"s] >> nth=1 >> internal:role=textbox[nam
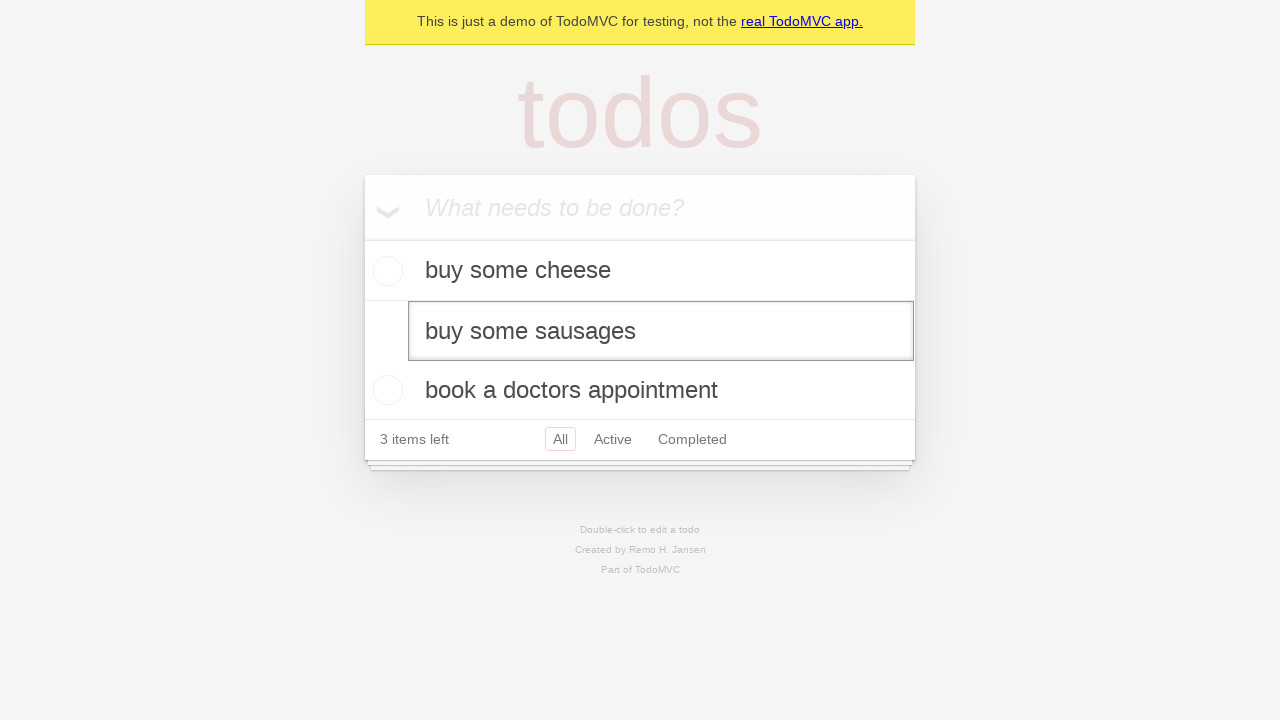

Pressed Escape to cancel edit and revert changes on internal:testid=[data-testid="todo-item"s] >> nth=1 >> internal:role=textbox[nam
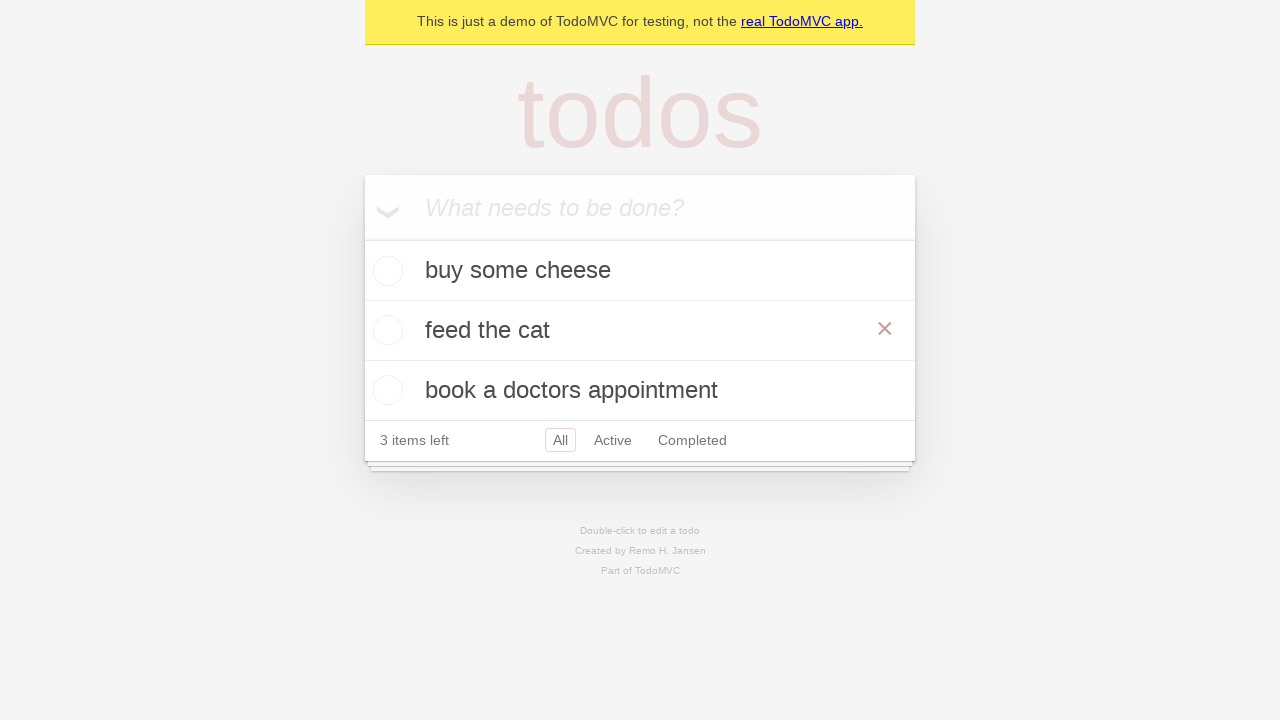

Verified original todo text is preserved after canceling edit
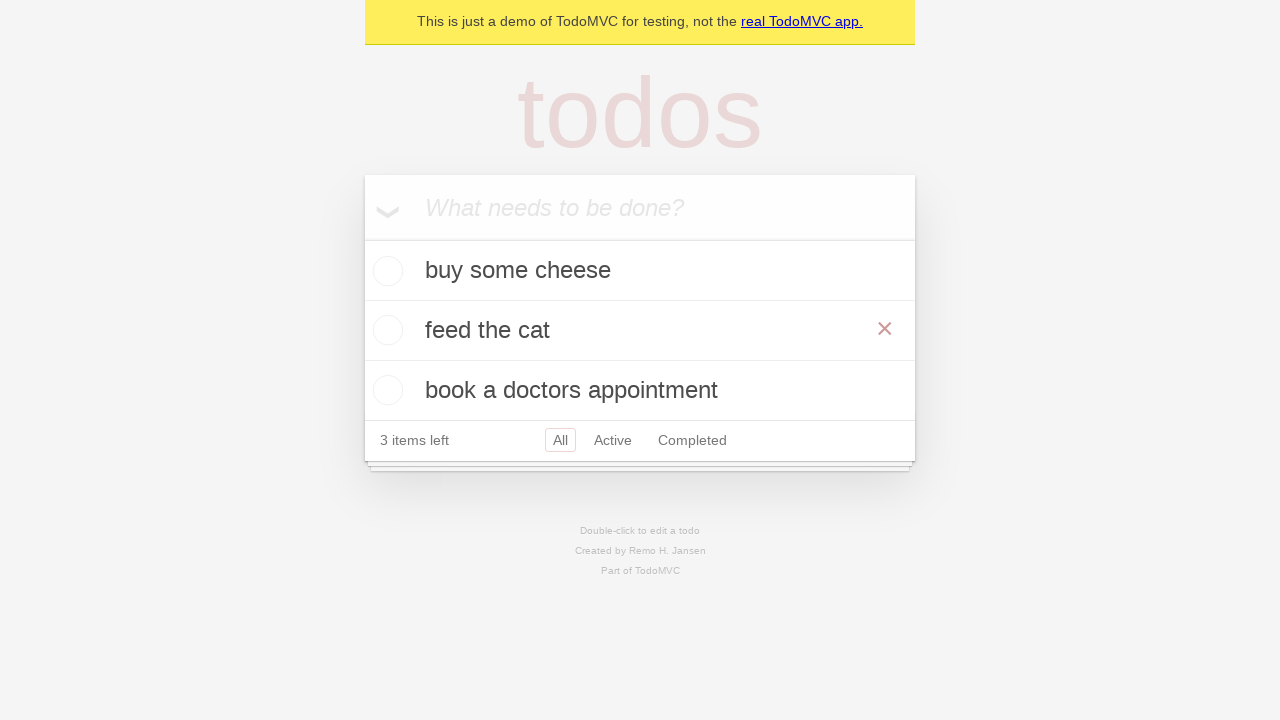

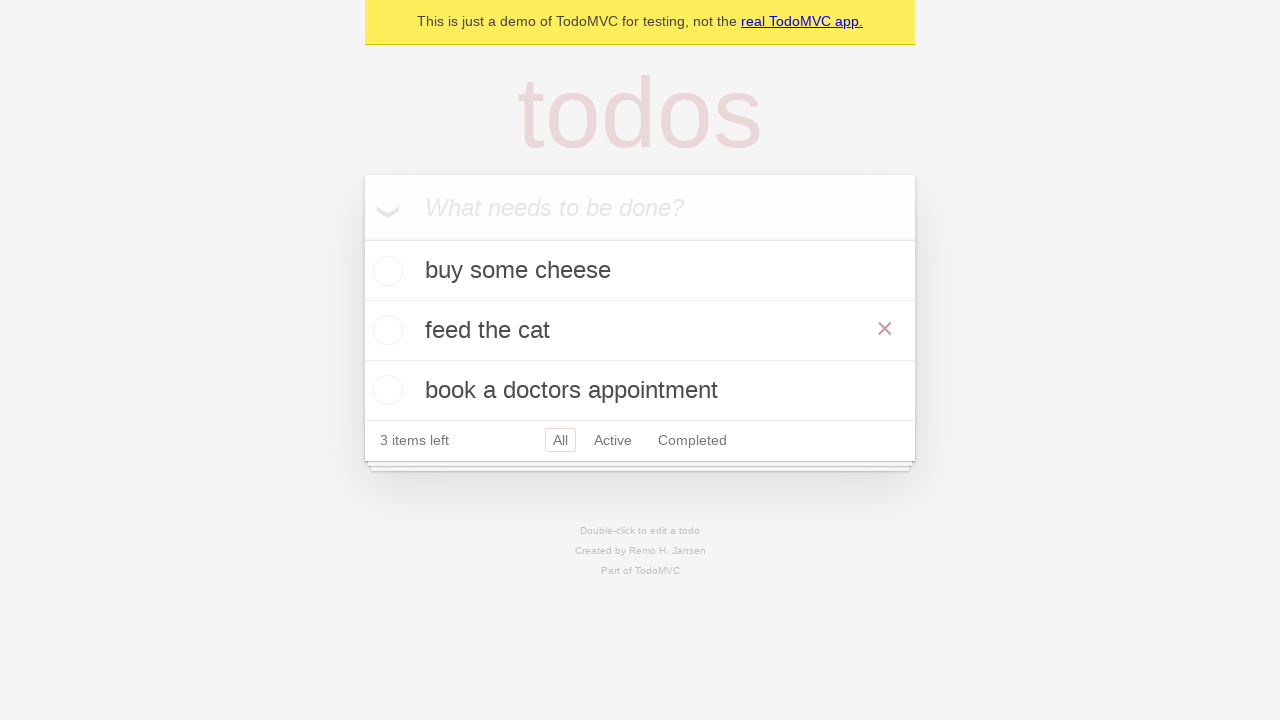